Navigates to a football statistics website, clicks the "All matches" button to view all match data, and selects "Spain" from the country dropdown to filter results.

Starting URL: https://www.adamchoi.co.uk/overs/detailed

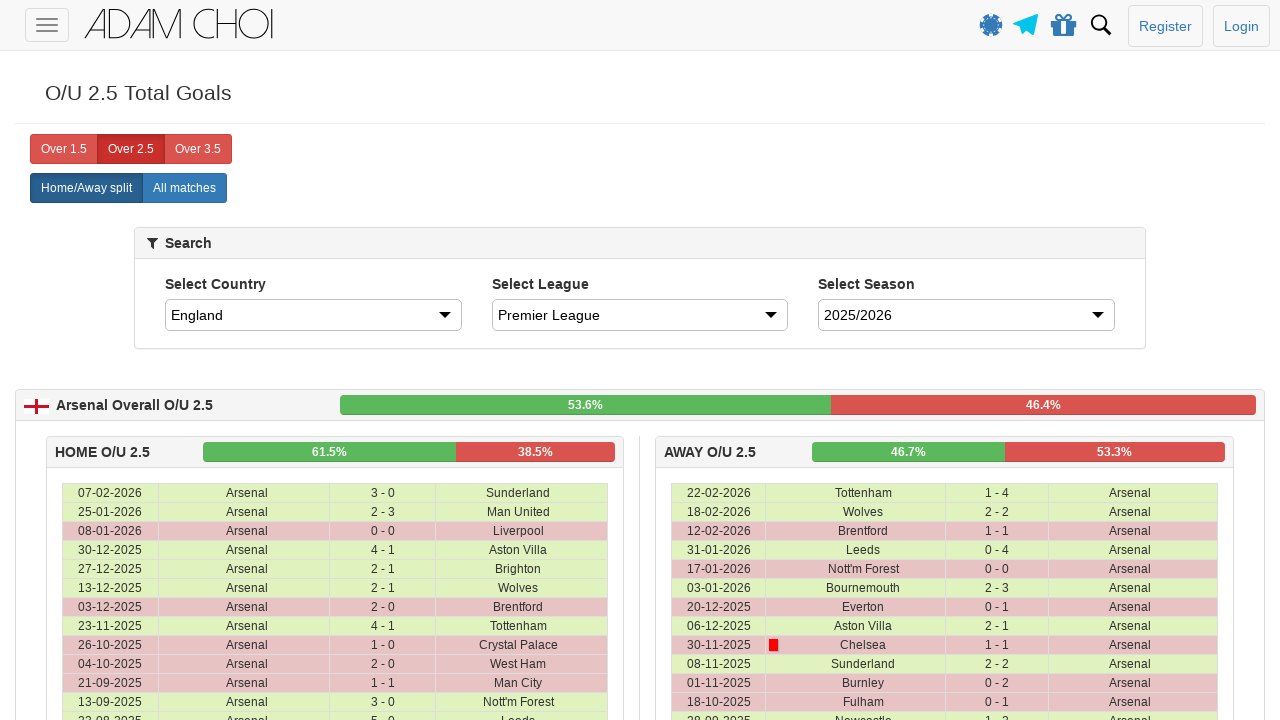

Clicked the 'All matches' button at (184, 188) on xpath=//label[@analytics-event="All matches"]
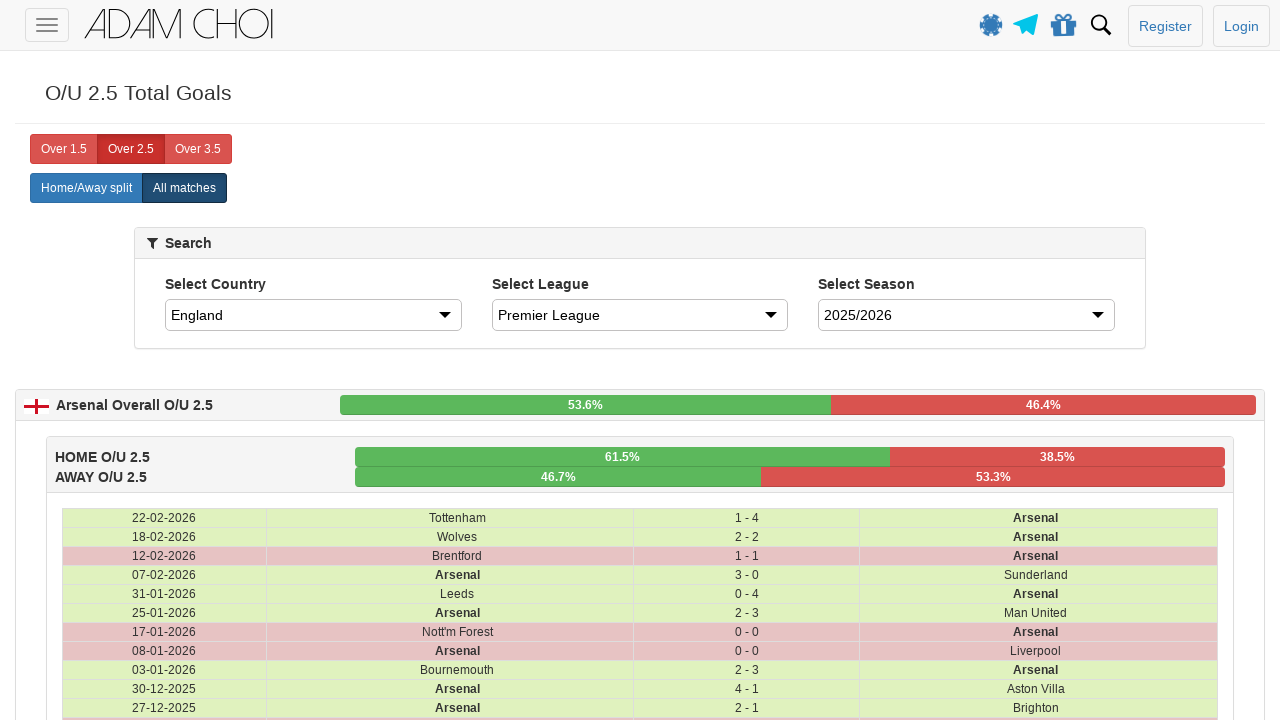

Selected 'Spain' from the country dropdown on #country
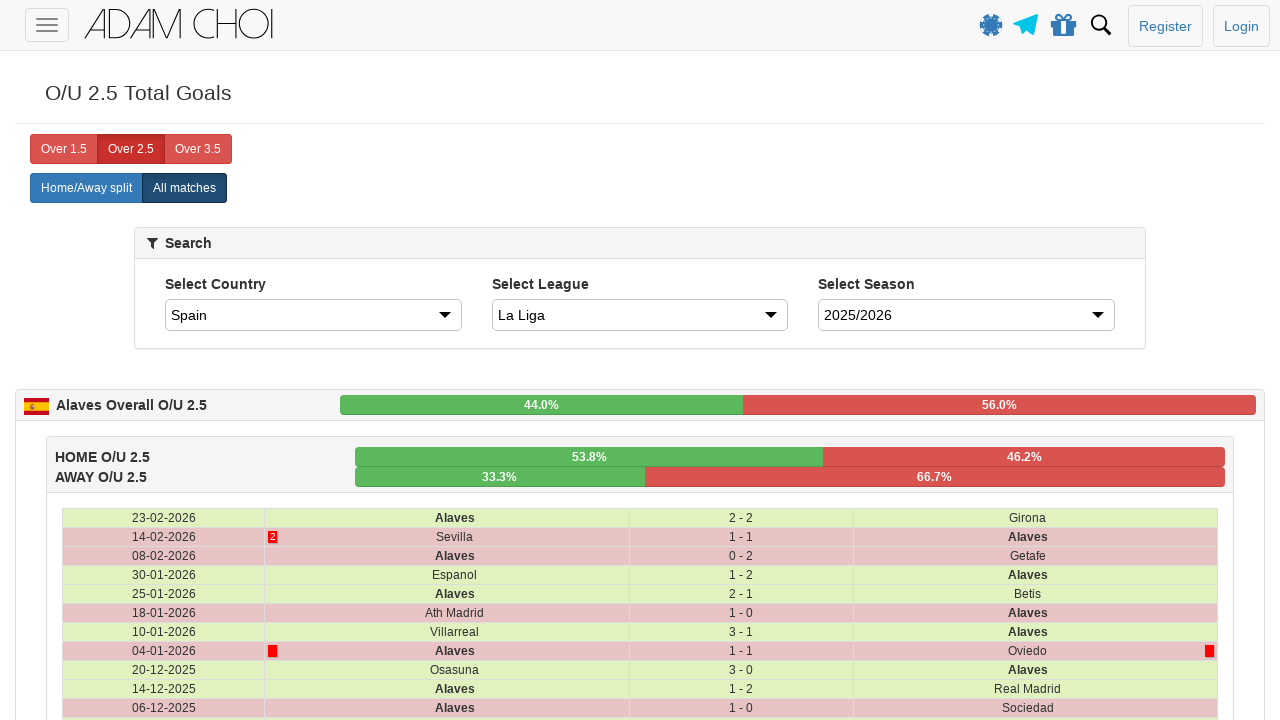

Match table data loaded
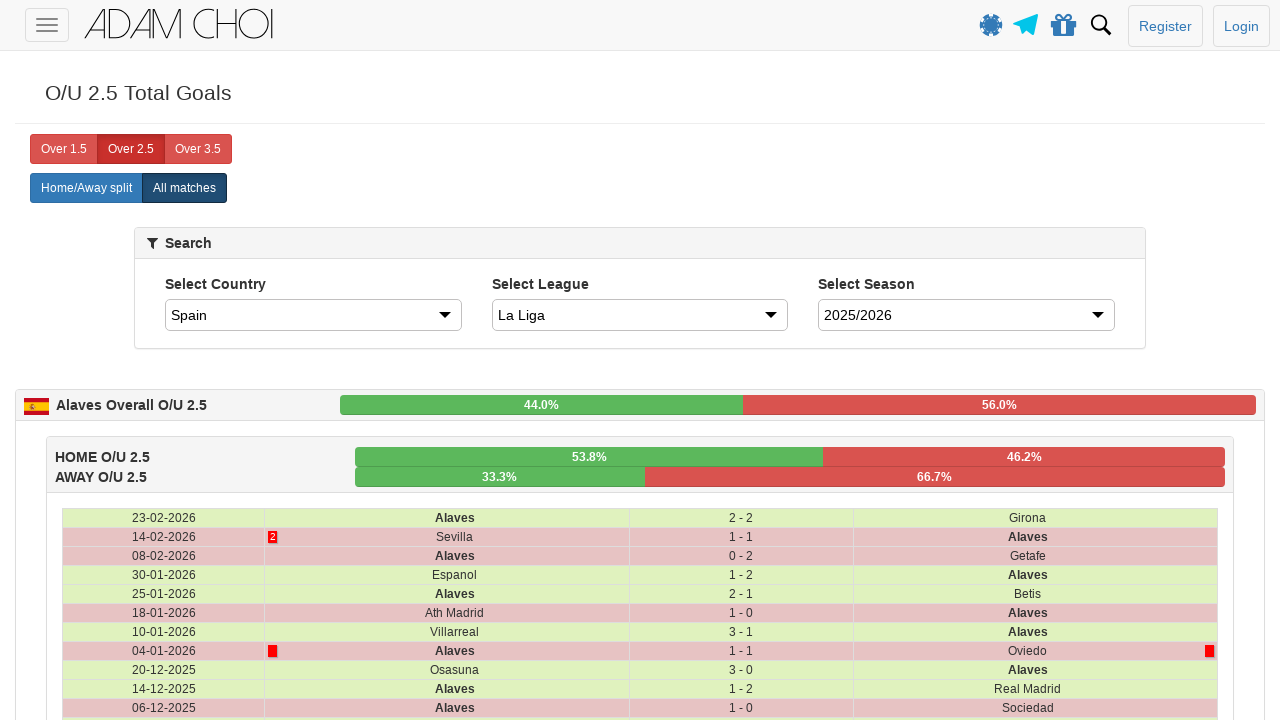

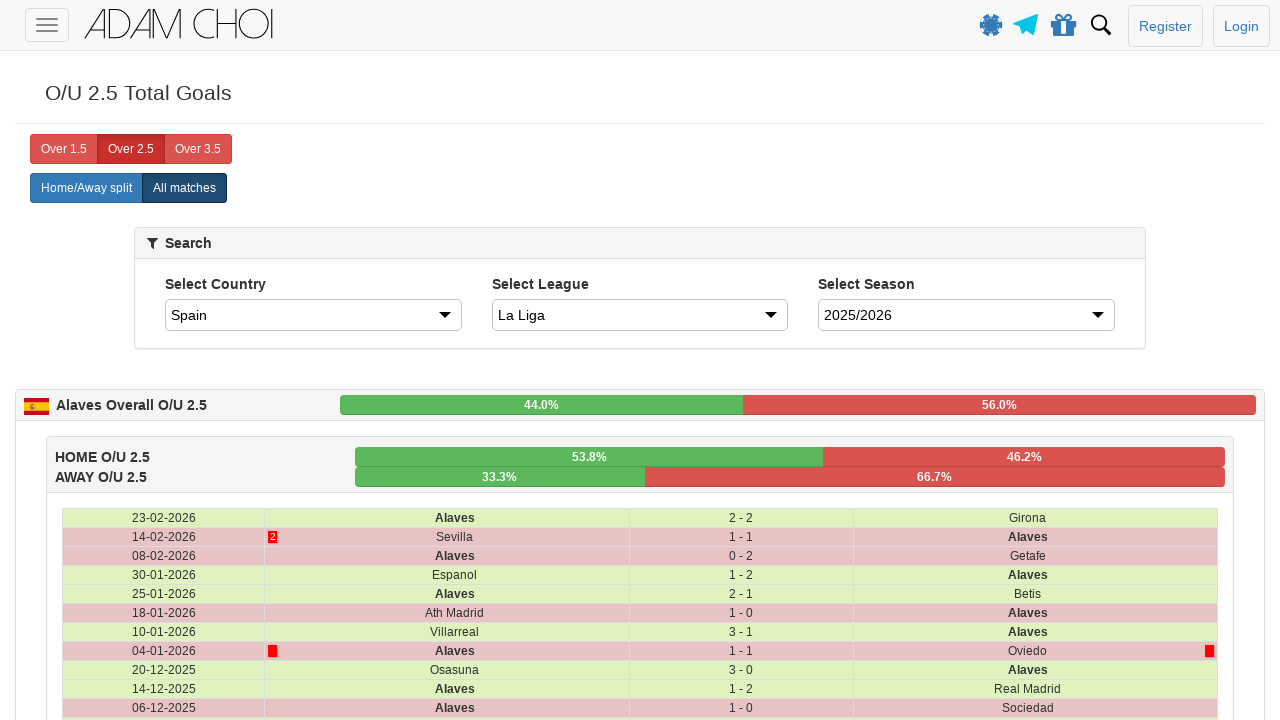